Tests the ability to locate and interact with form elements that have dynamic class attributes on a Selenium training website, filling in username and password fields and submitting the form.

Starting URL: https://v1.training-support.net/selenium/dynamic-attributes

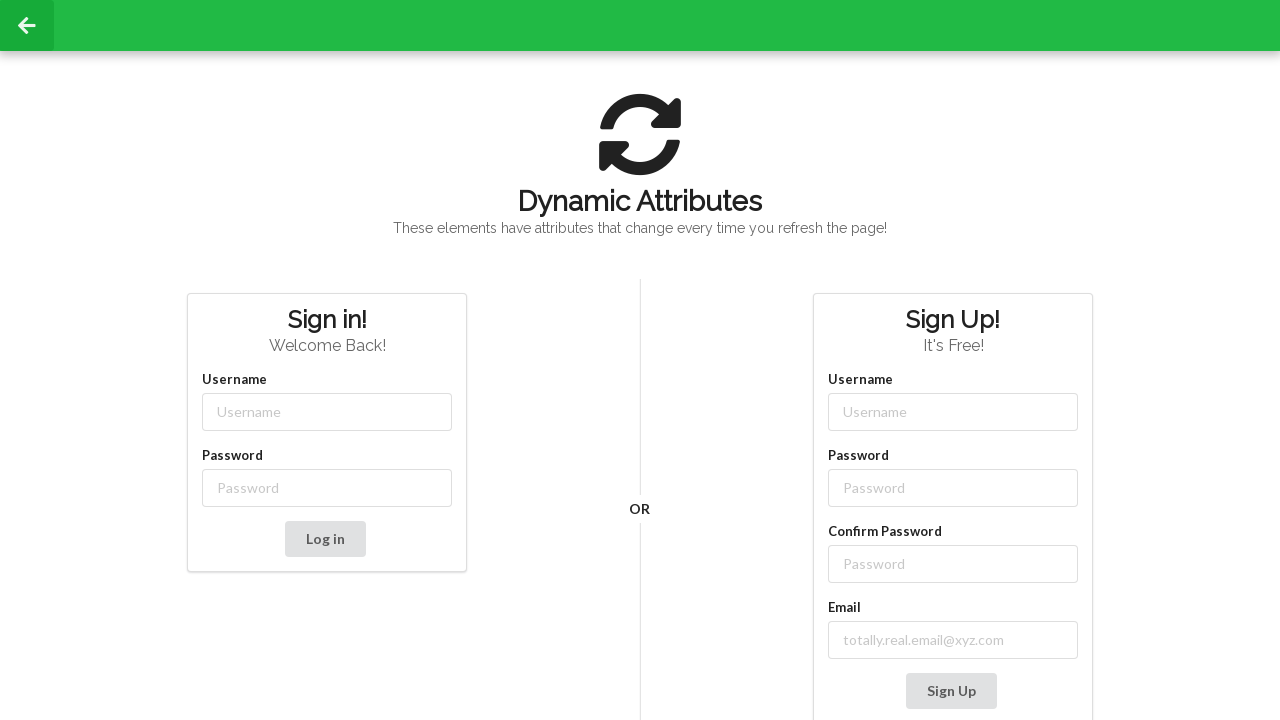

Located and filled username field with 'admin' using dynamic class attribute on xpath=//input[starts-with(@class, 'username-')]
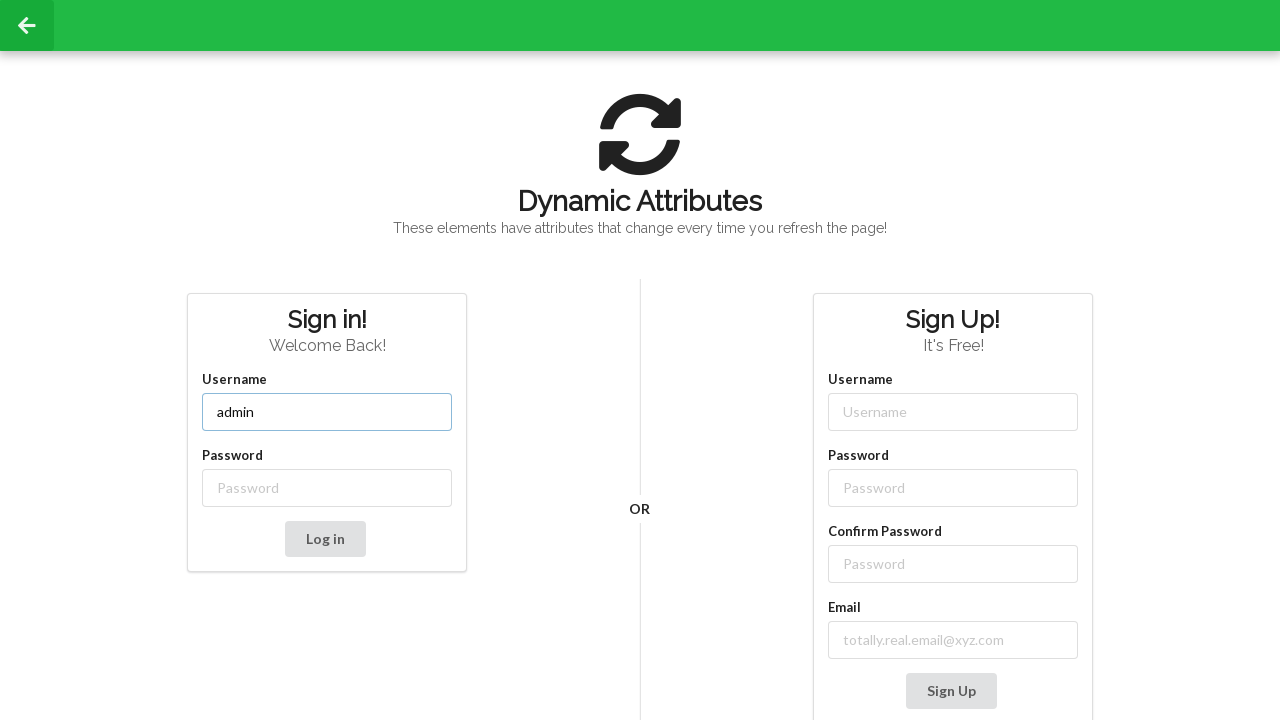

Located and filled password field with 'password' using dynamic class attribute on xpath=//input[starts-with(@class, 'password-')]
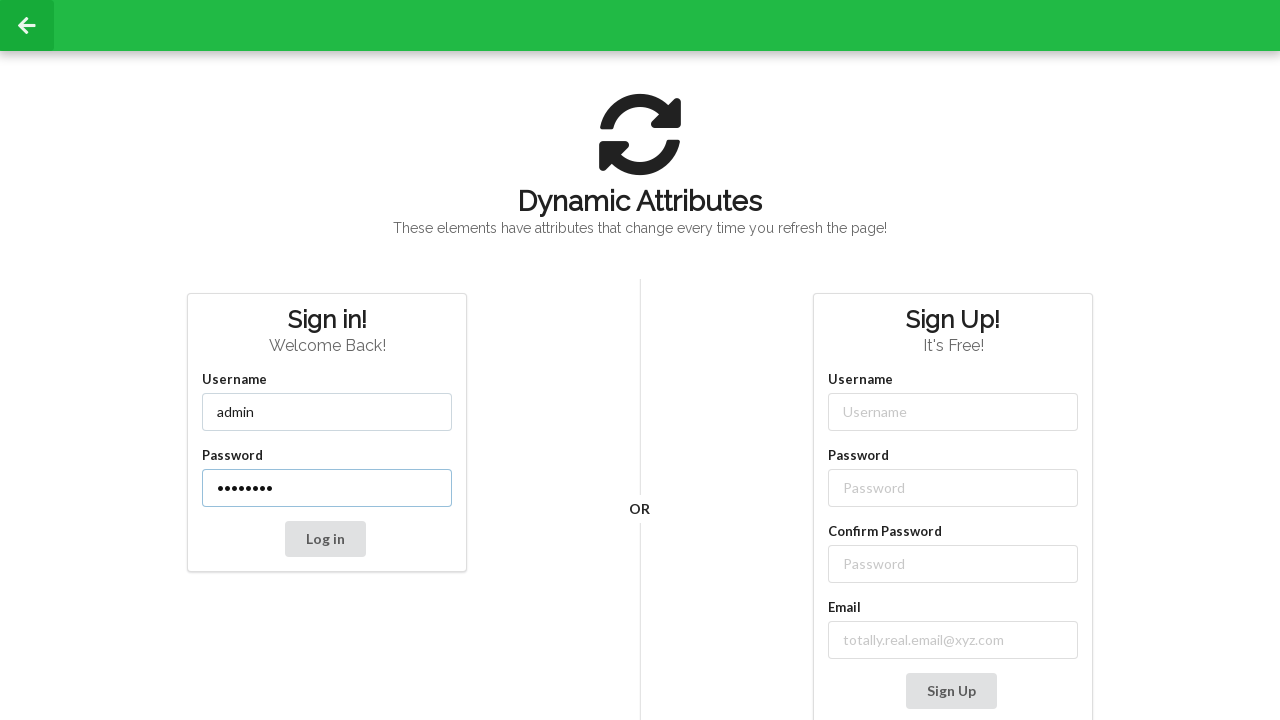

Clicked submit button to submit the form at (325, 539) on button[type='submit']
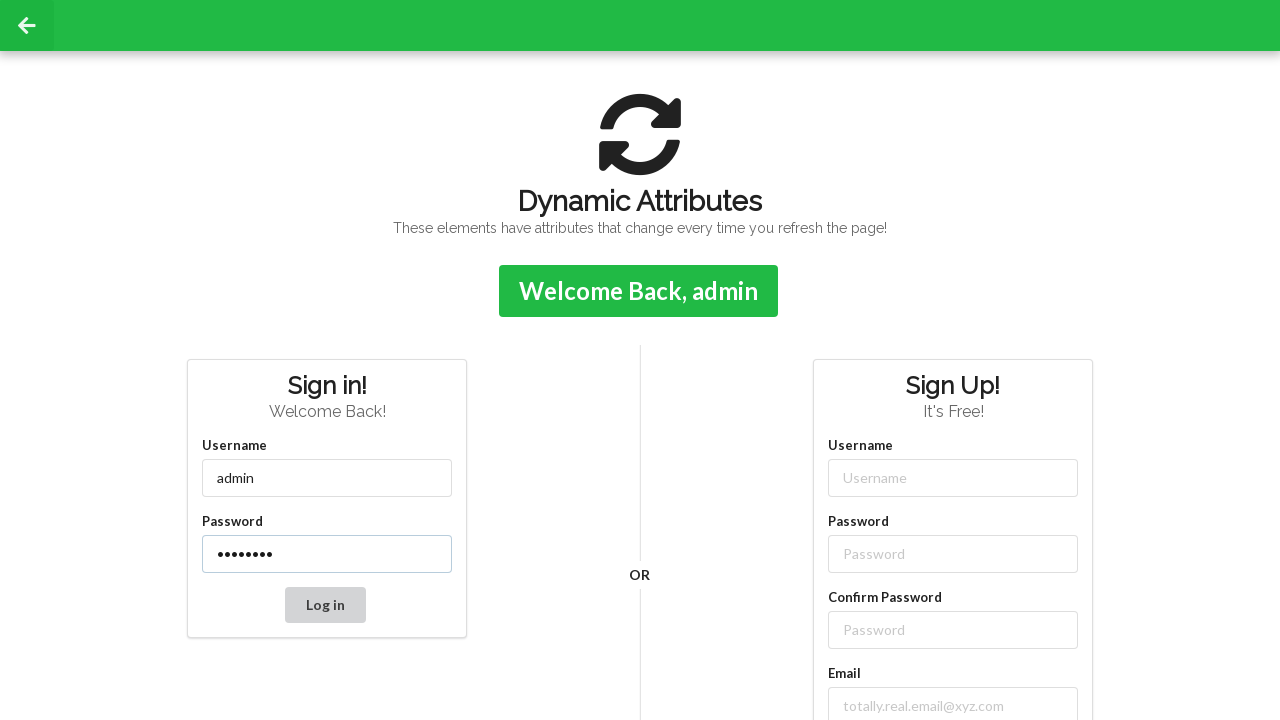

Confirmation message appeared after form submission
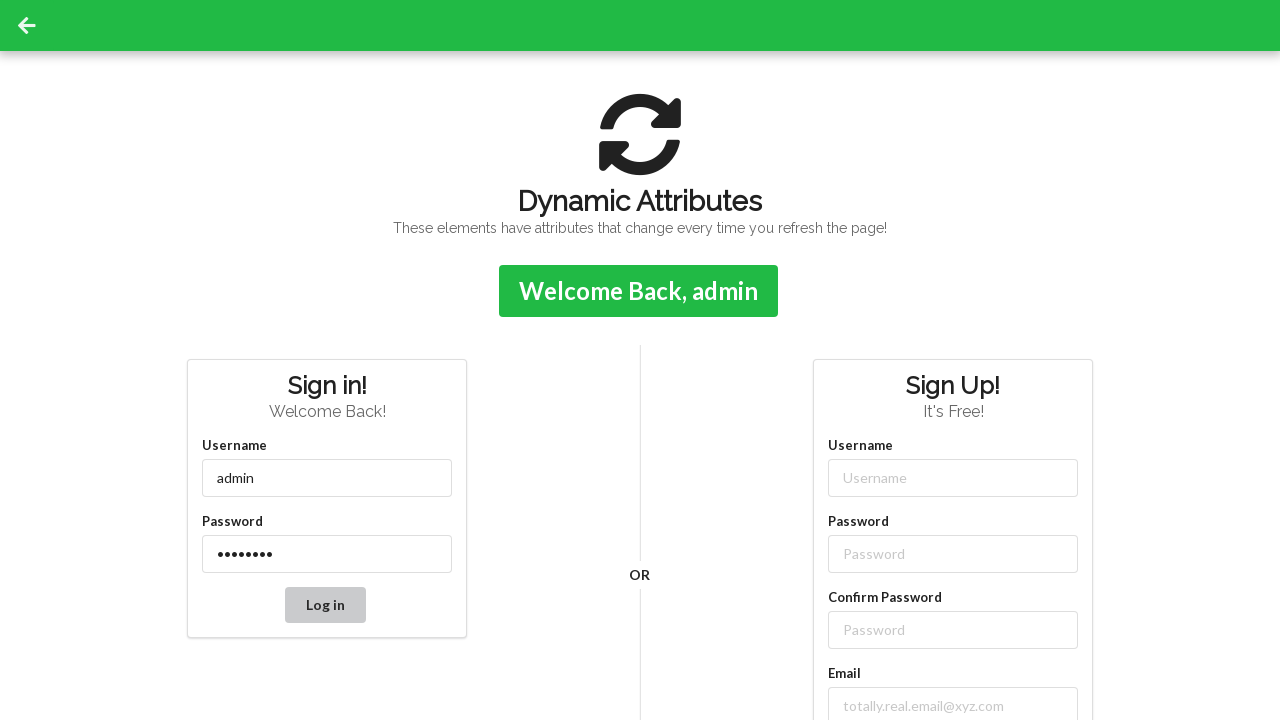

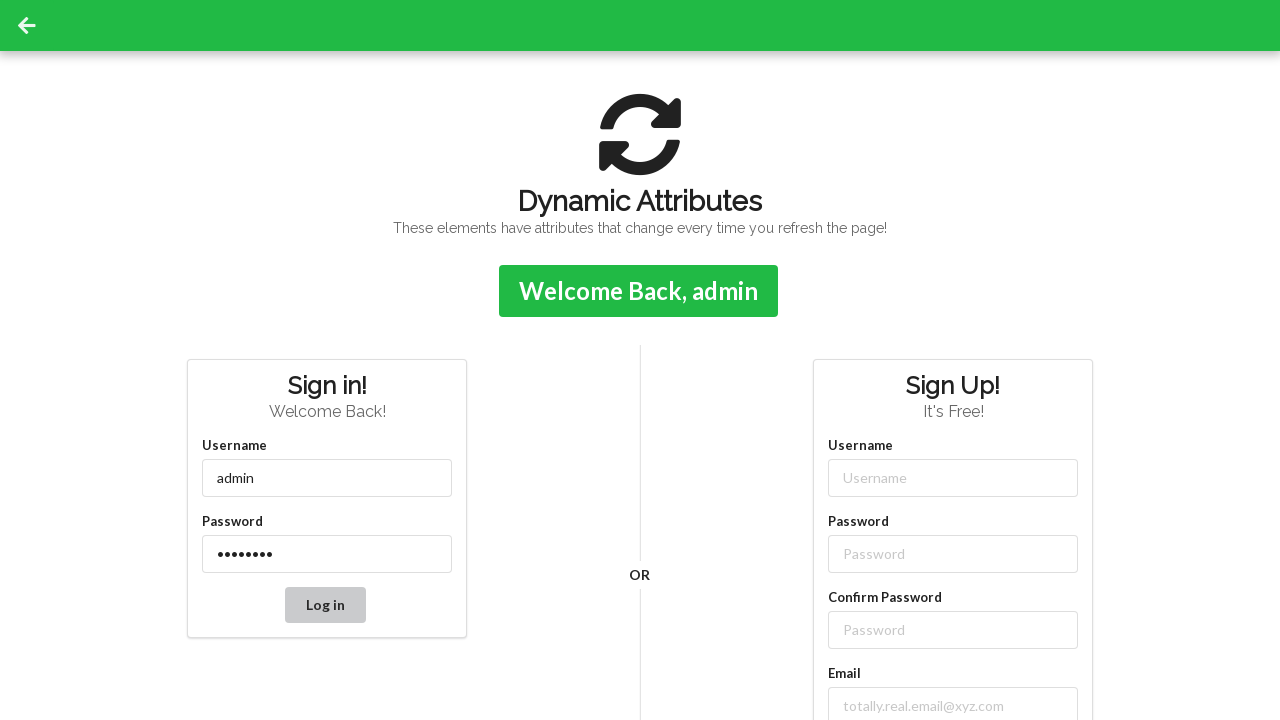